Tests submitting a feedback form by filling in name, email, subject, and comment fields, then submitting and verifying success

Starting URL: http://zero.webappsecurity.com/feedback.html

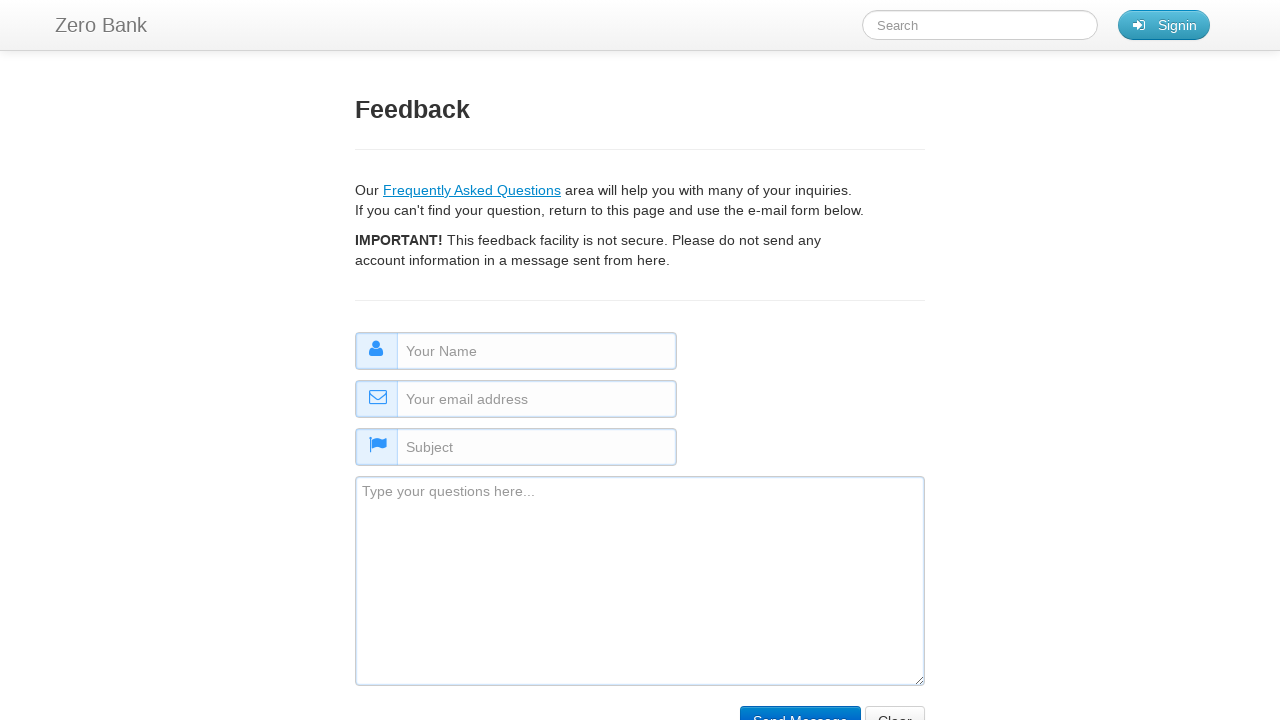

Filled name field with 'Test' on #name
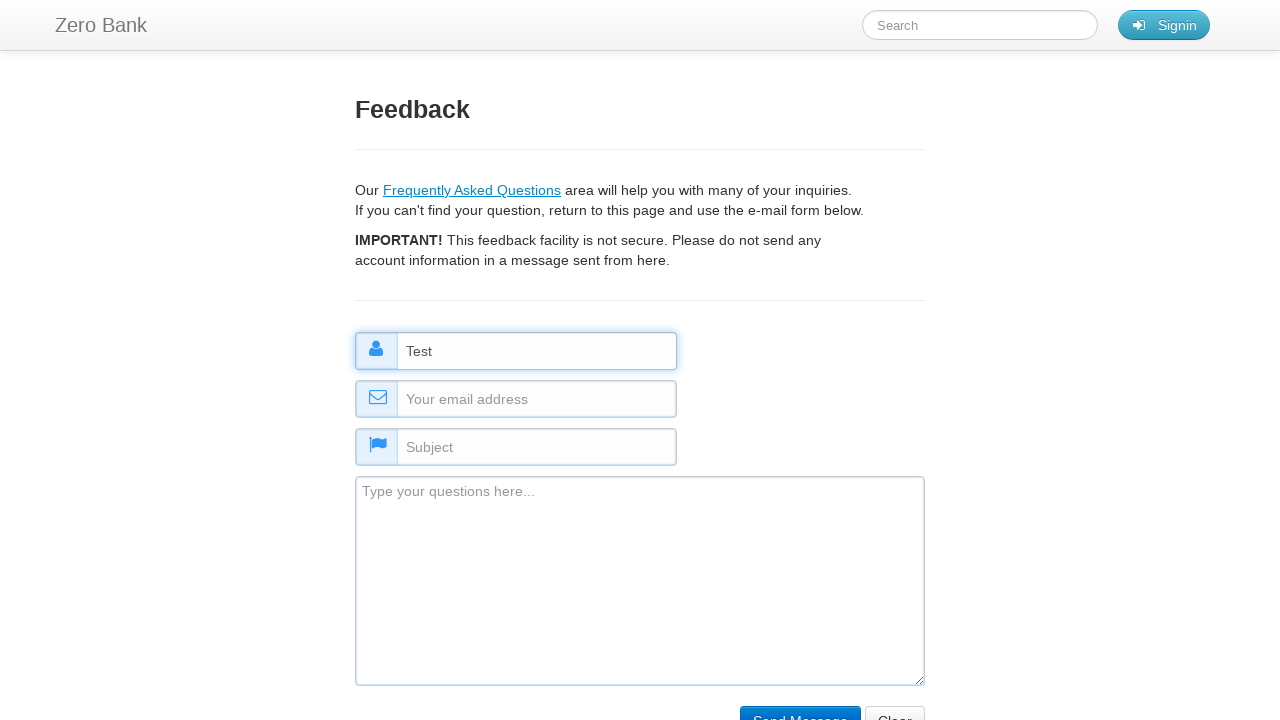

Filled email field with 'test@test.com' on #email
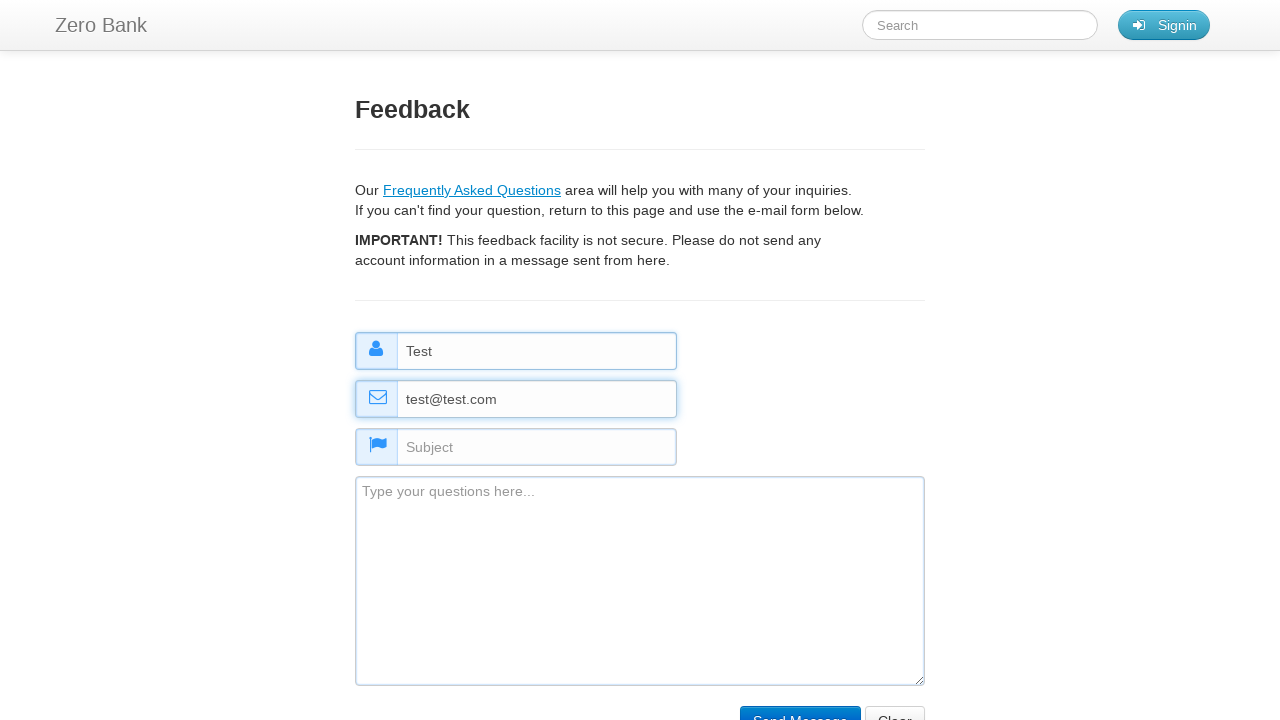

Filled subject field with 'New Subject' on #subject
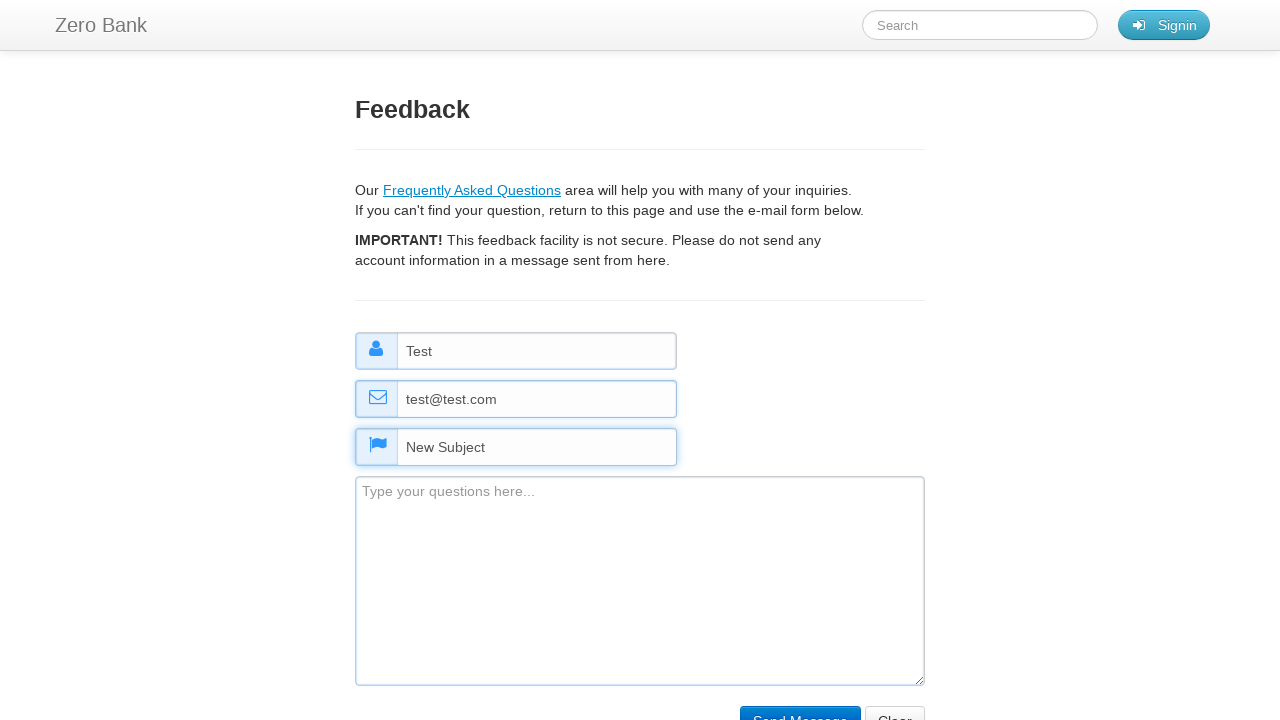

Filled comment field with 'No comment!' on #comment
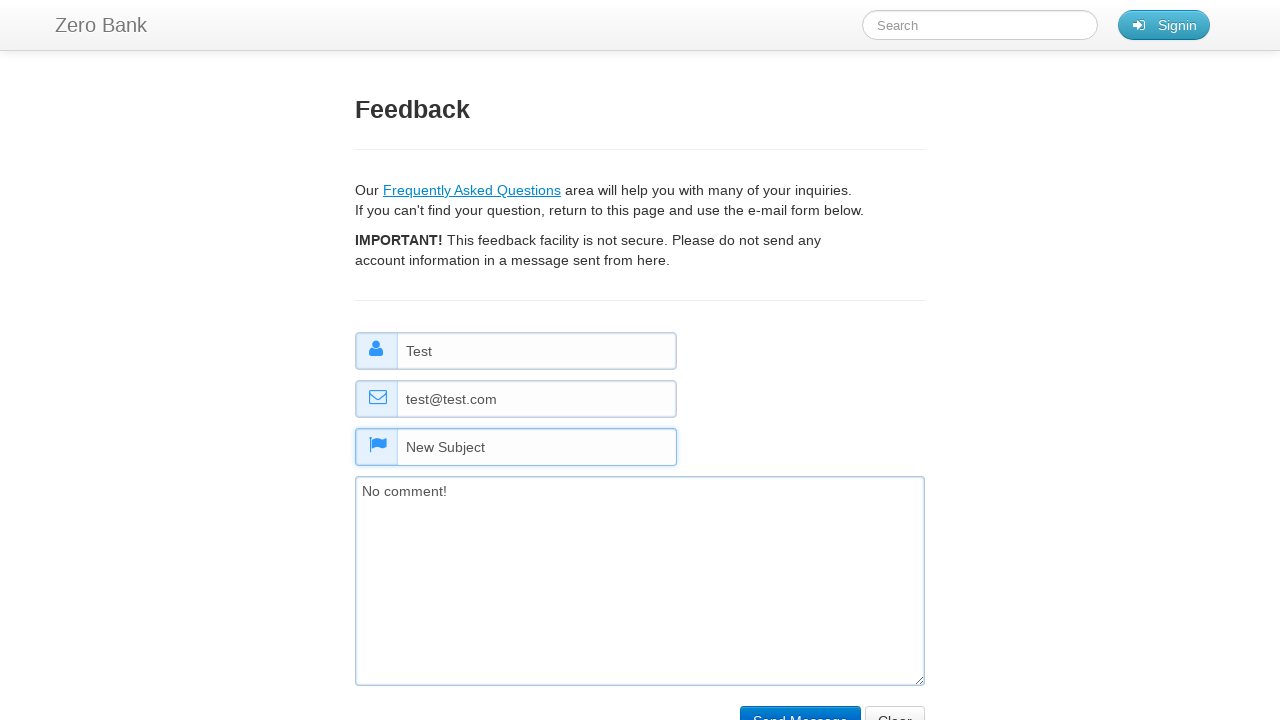

Clicked submit button to send feedback form at (800, 705) on input[type='submit']
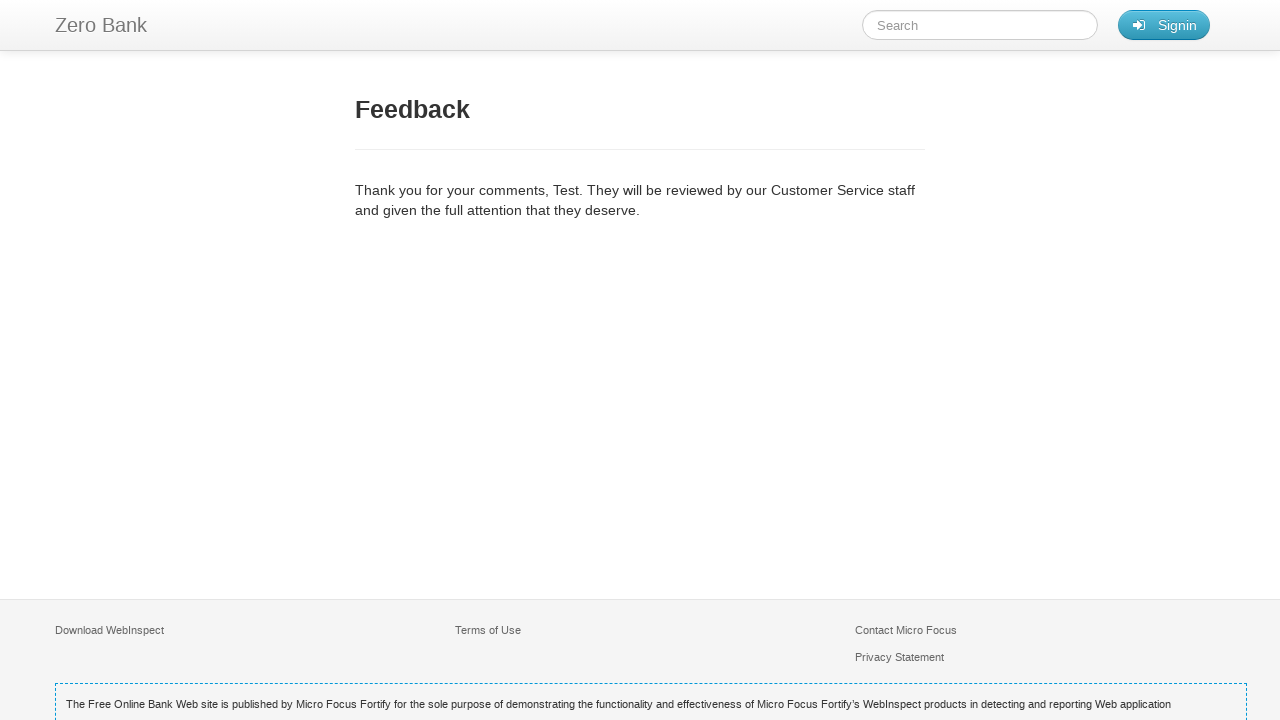

Form submission confirmed with 'Thank you' message displayed
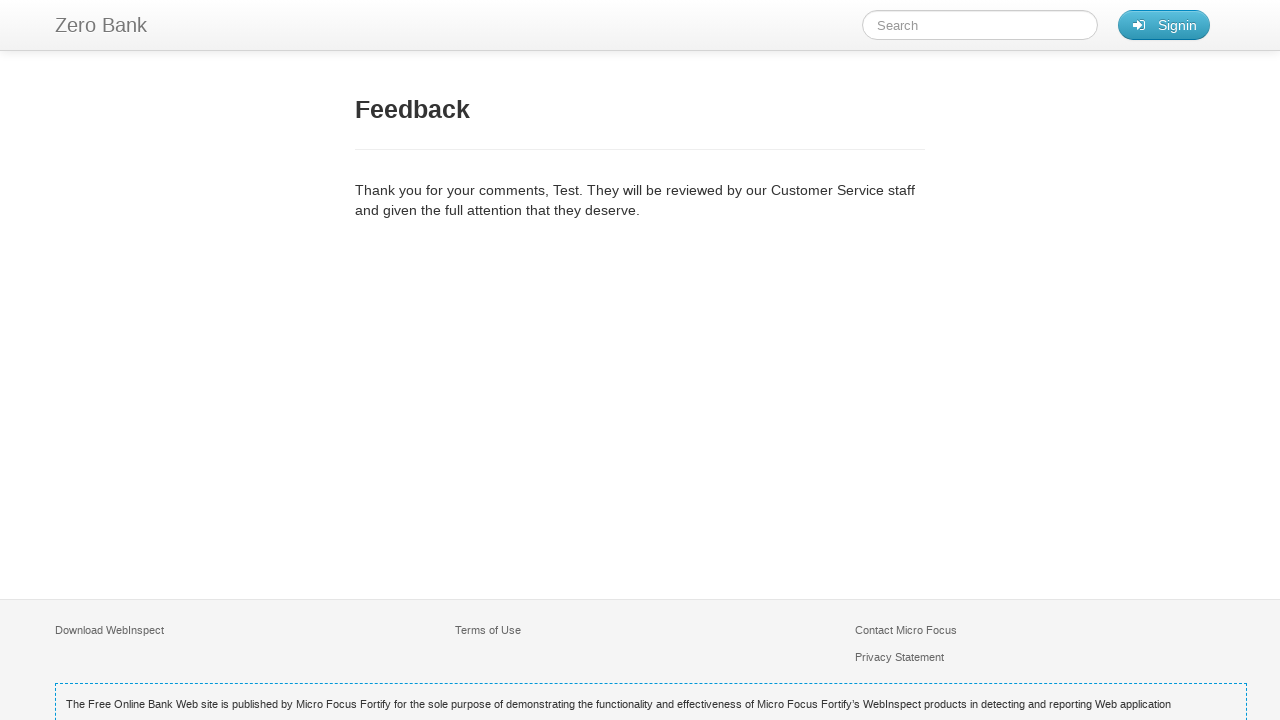

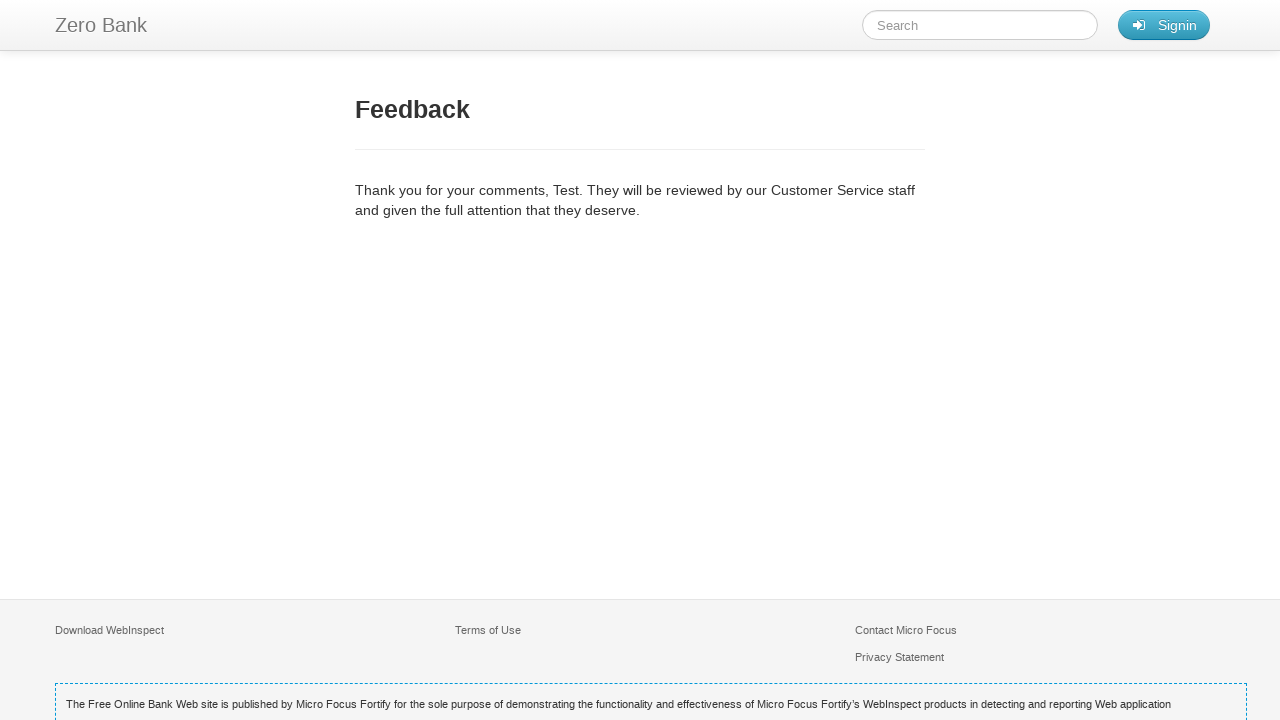